Tests scrolling functionality by navigating to the Selenium website and scrolling to the "News" heading element using scrollIntoView, first aligning to bottom then to top of viewport.

Starting URL: https://www.selenium.dev/

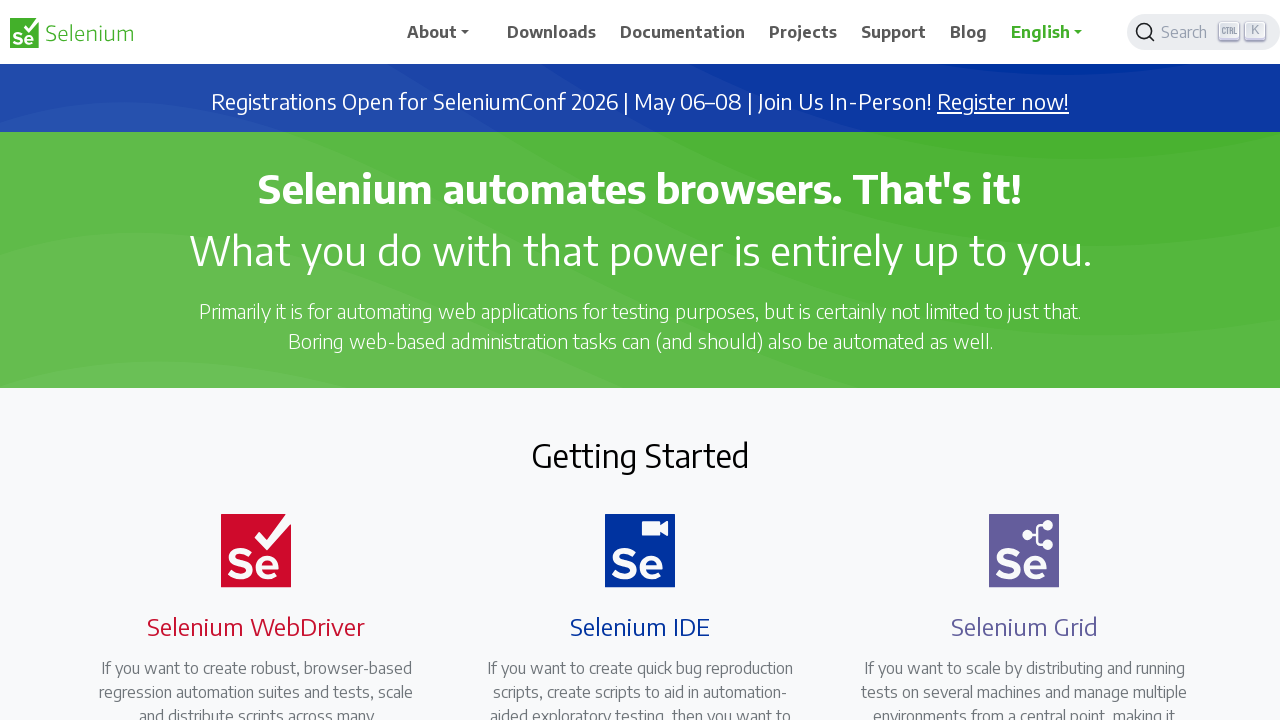

Located the News heading element
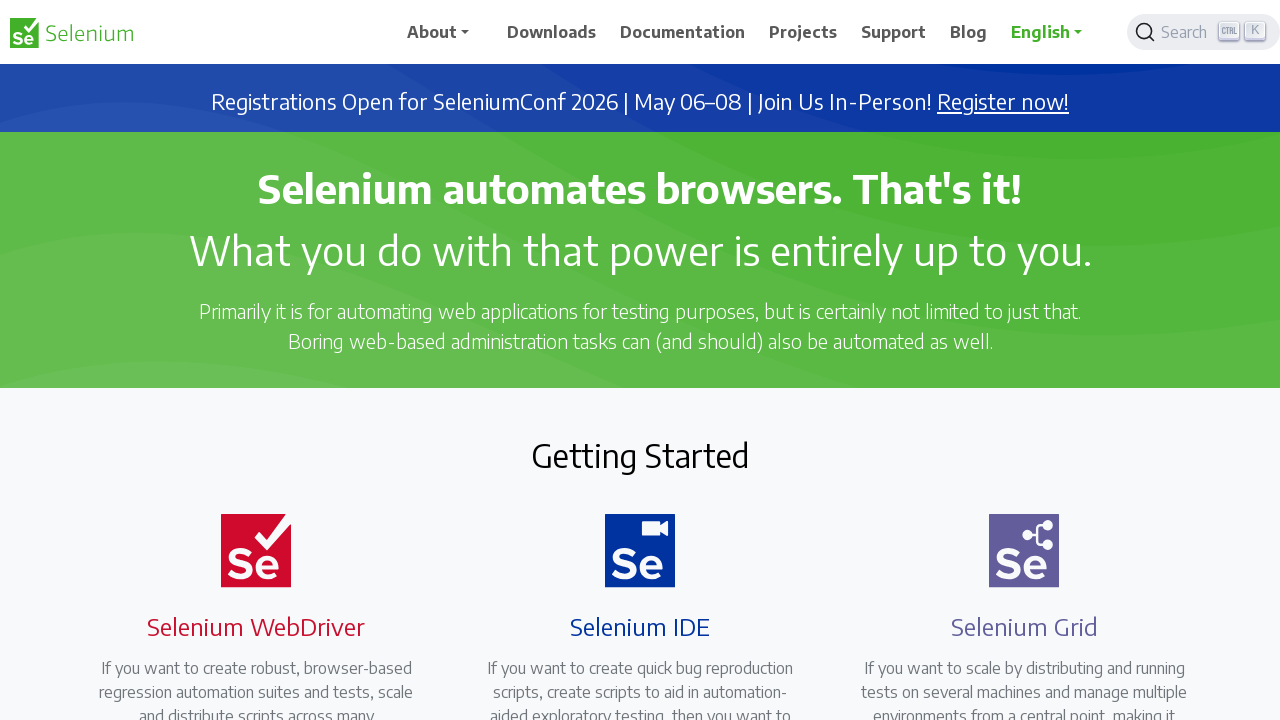

News element is present and ready
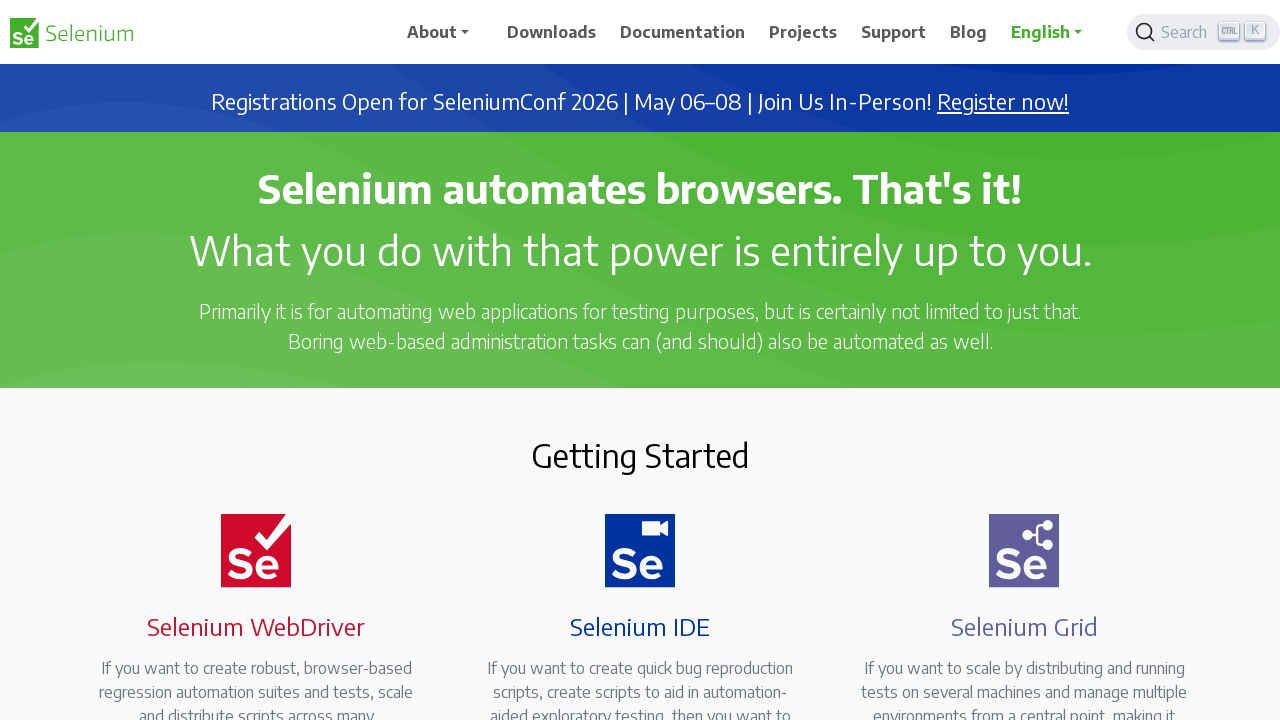

Scrolled News element into view, aligned to bottom of viewport
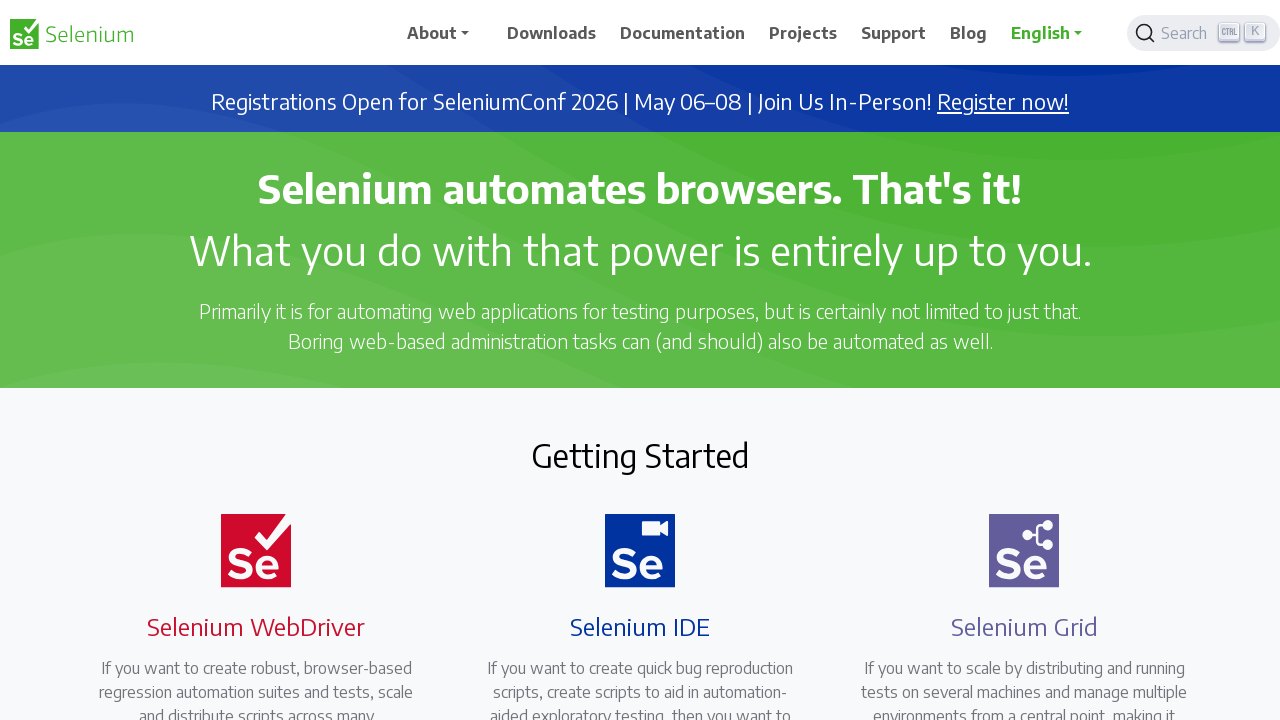

Scrolled News element into view, aligned to top of viewport
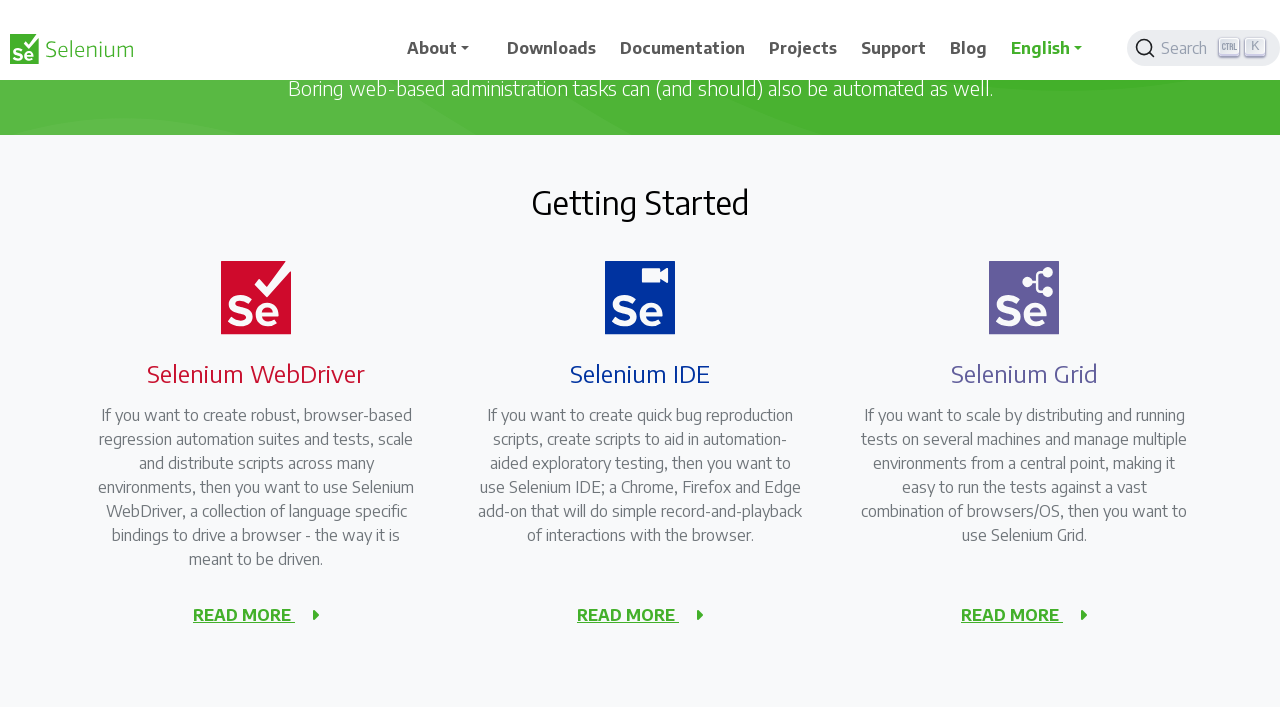

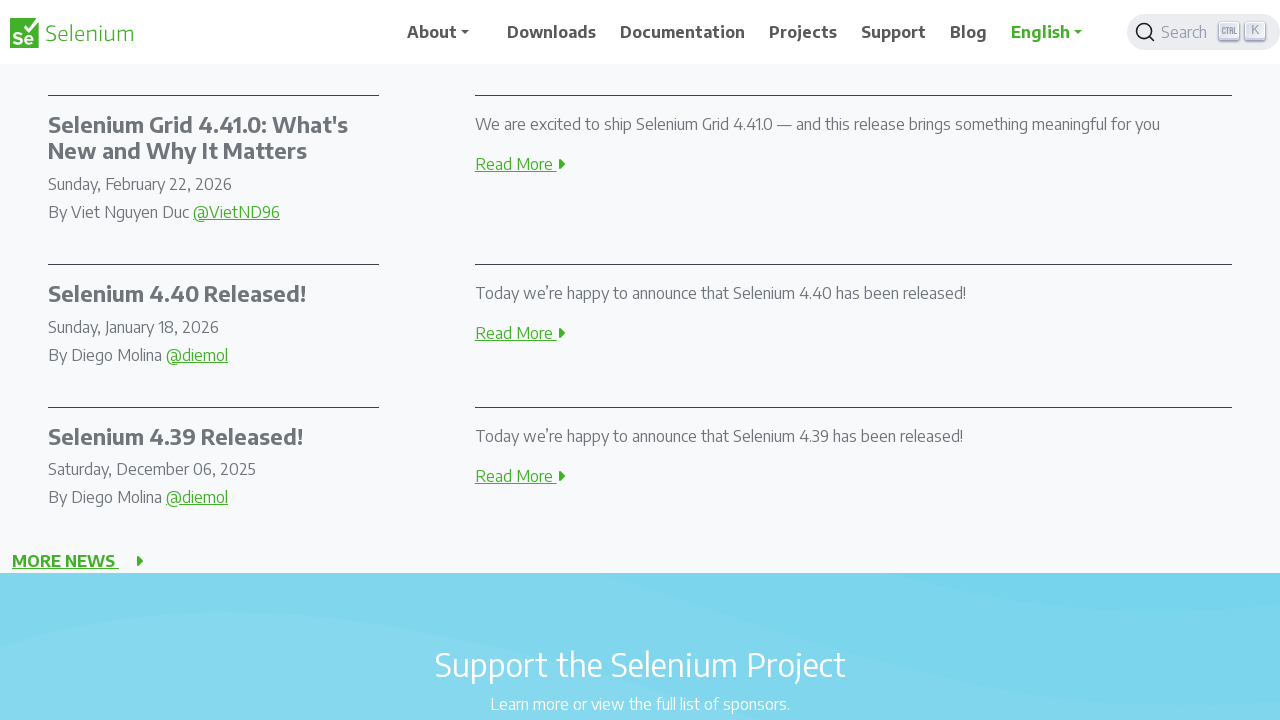